Tests the documentation site by loading homepage, checking navigation, then navigating to API docs and testing docs pages

Starting URL: https://tjsingleton.github.io/bulletbuzz/

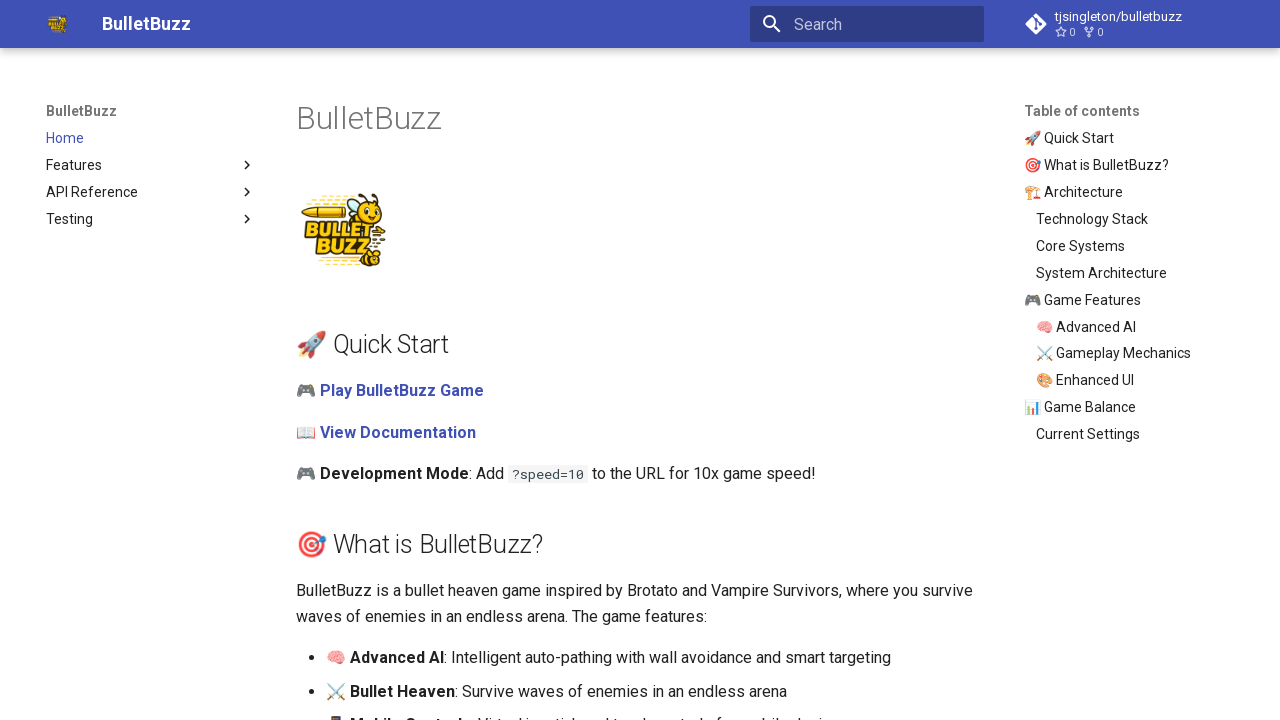

Waited for homepage to load
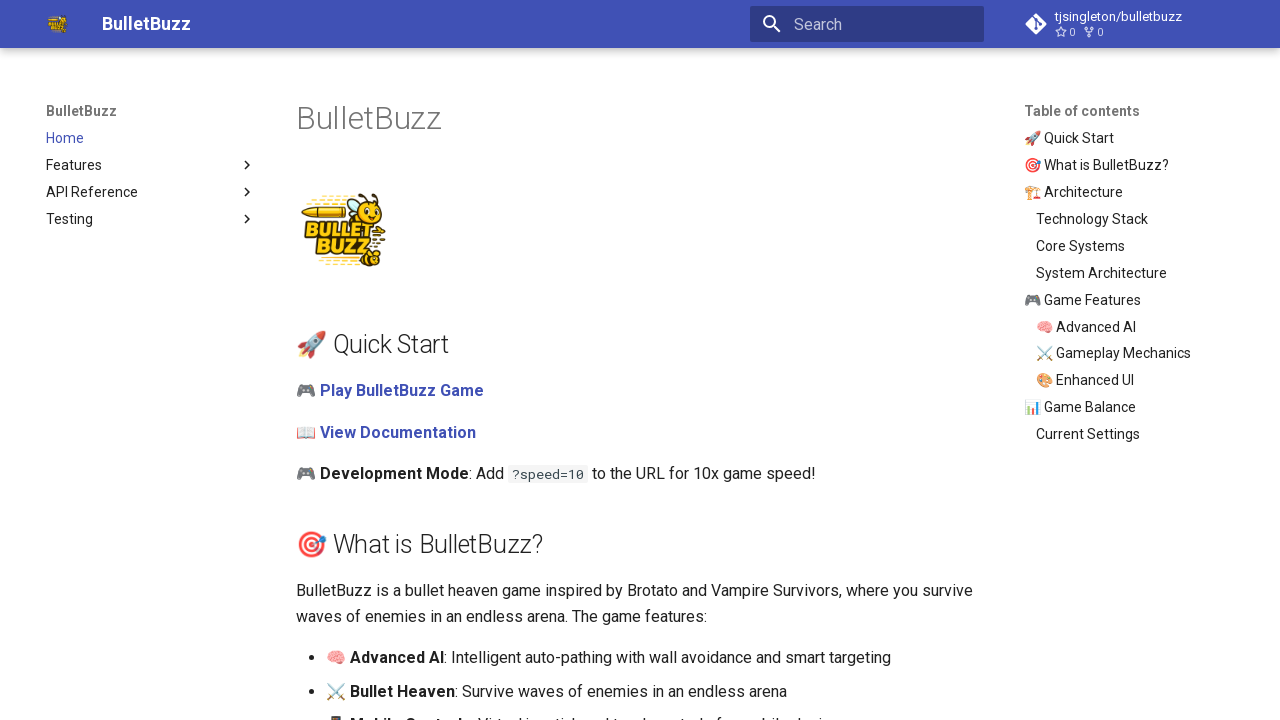

Retrieved homepage title: BulletBuzz
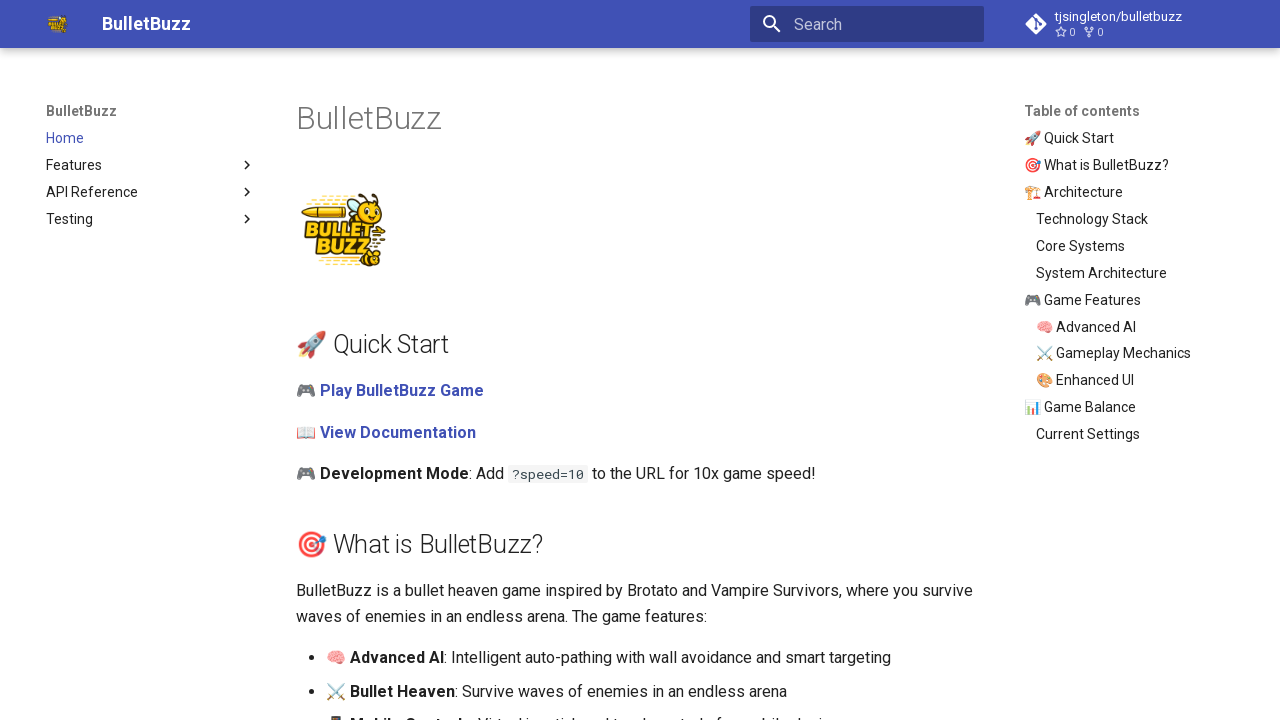

Verified main navigation is visible
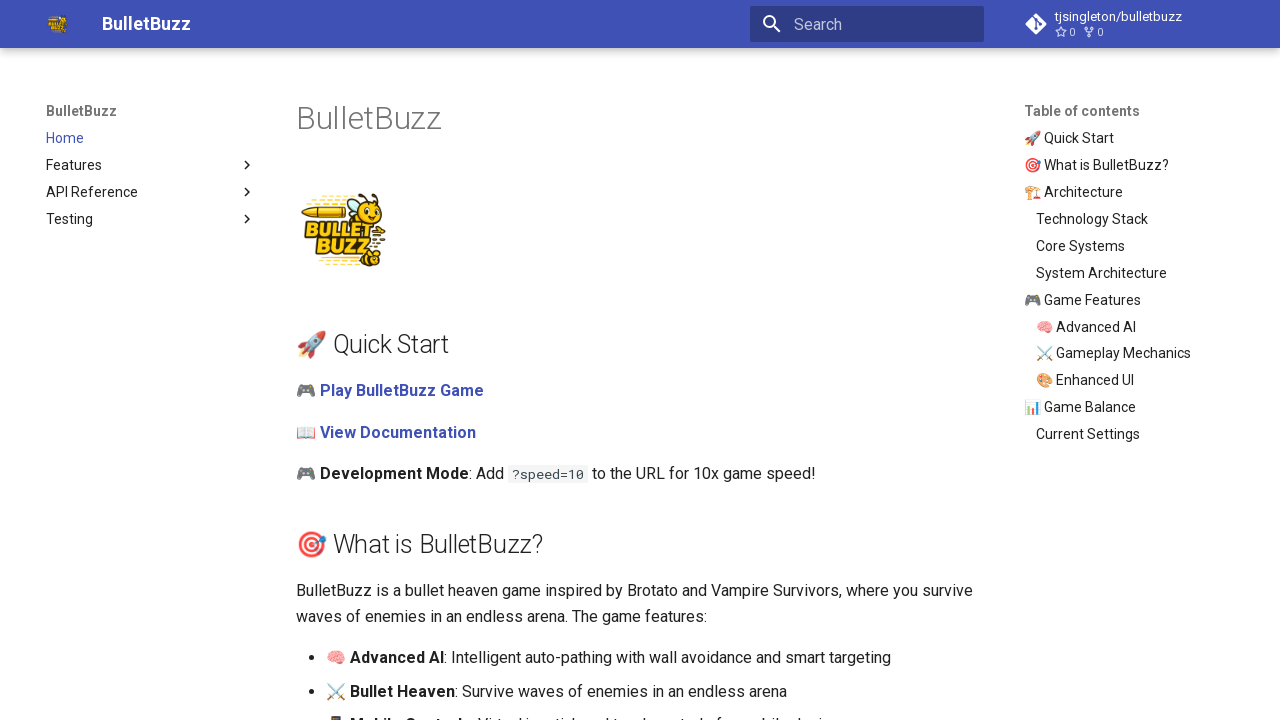

Navigated to API documentation page
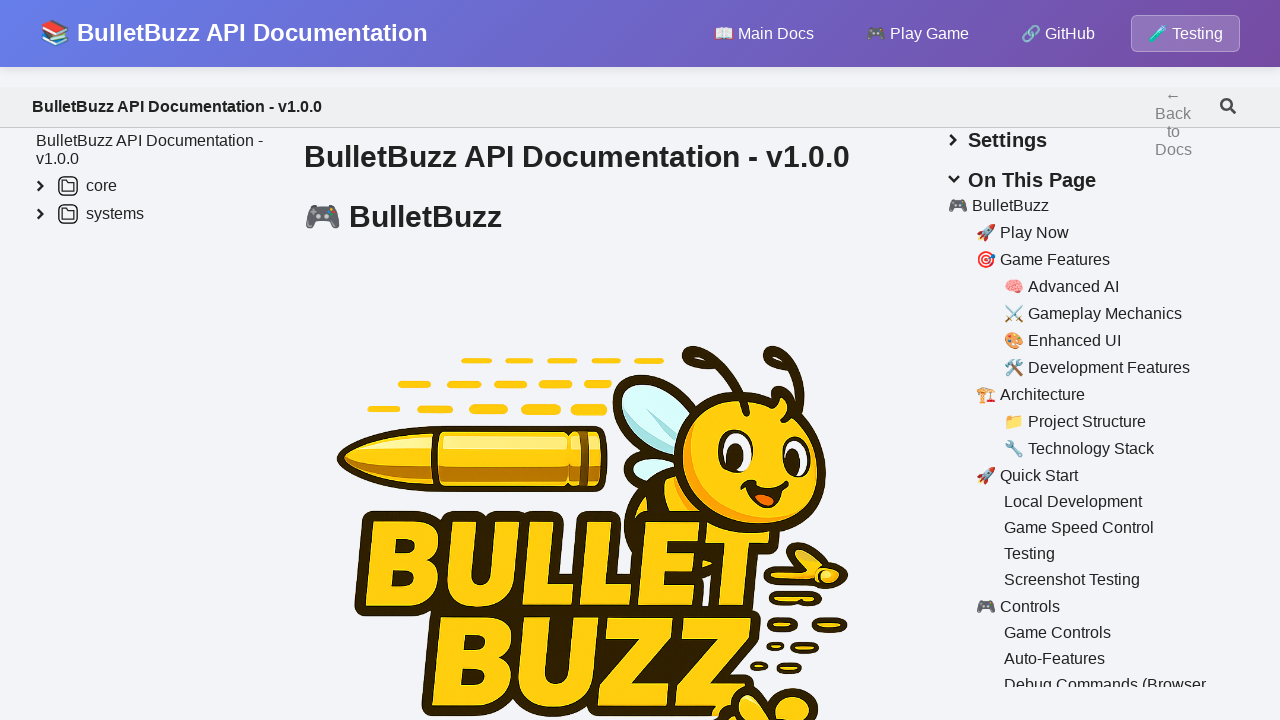

Waited for API documentation to load
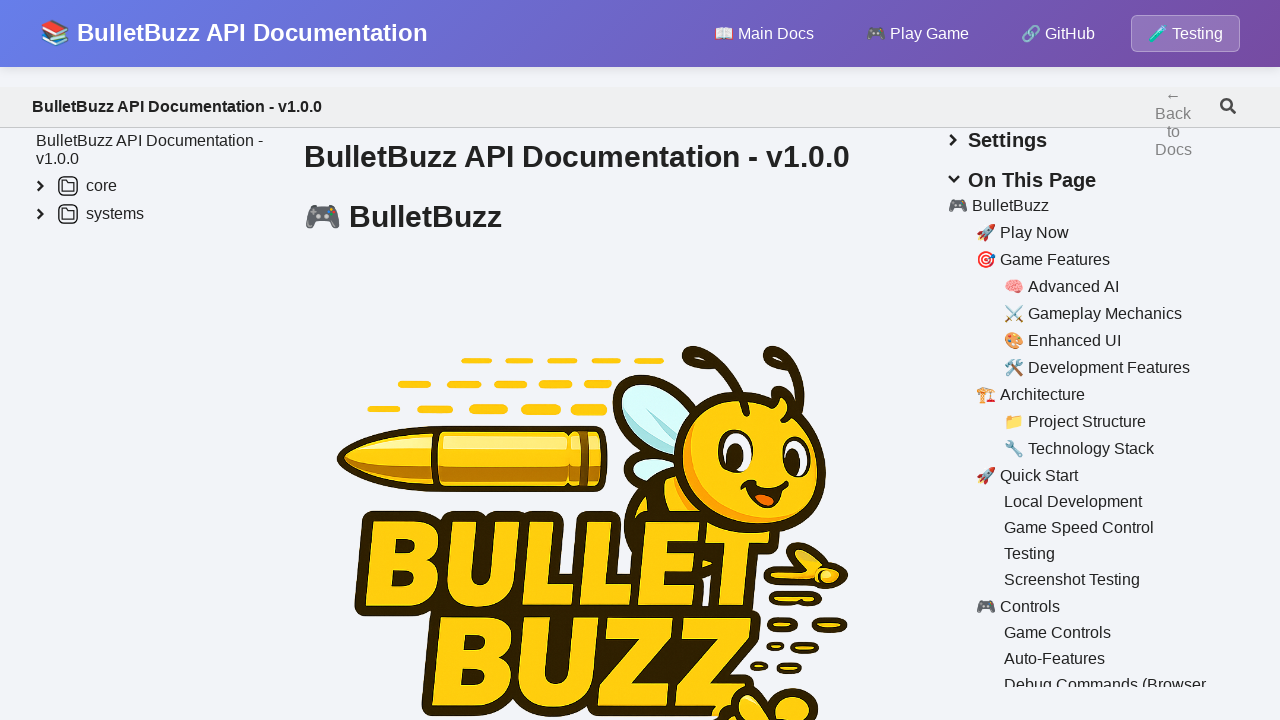

Retrieved API docs title: 📚 BulletBuzz API Documentation
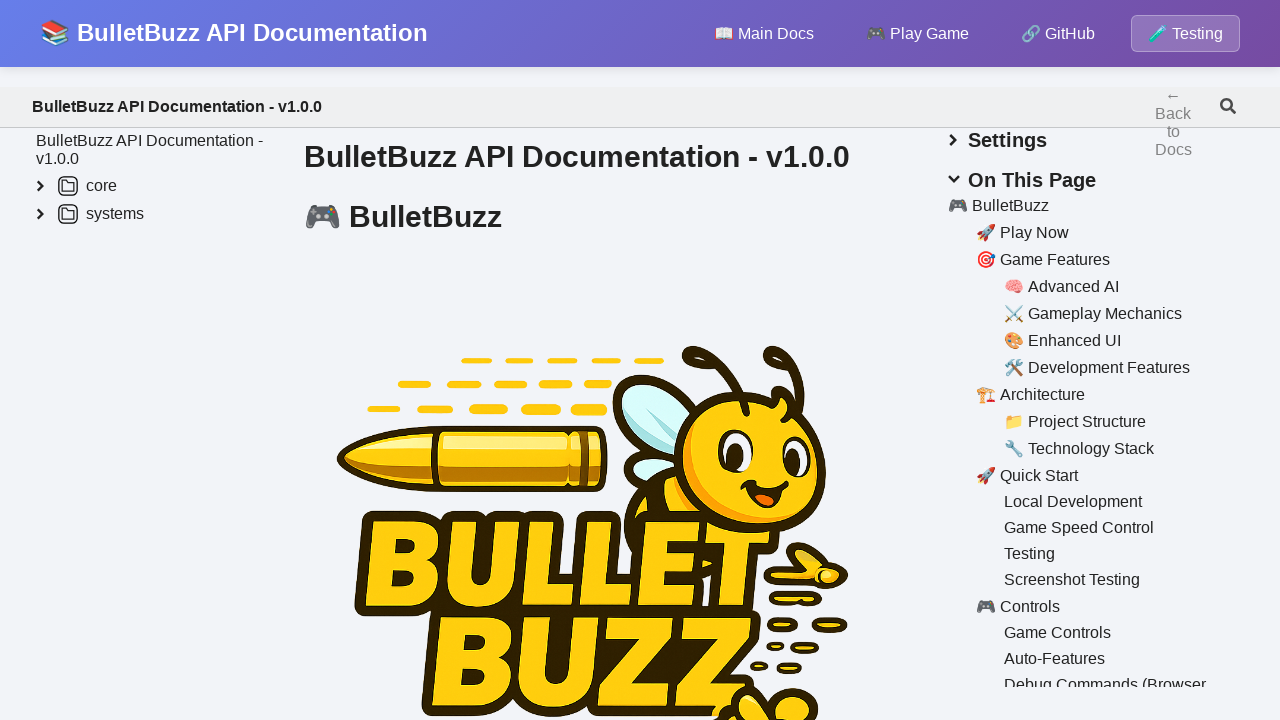

Navigated to unit testing documentation page
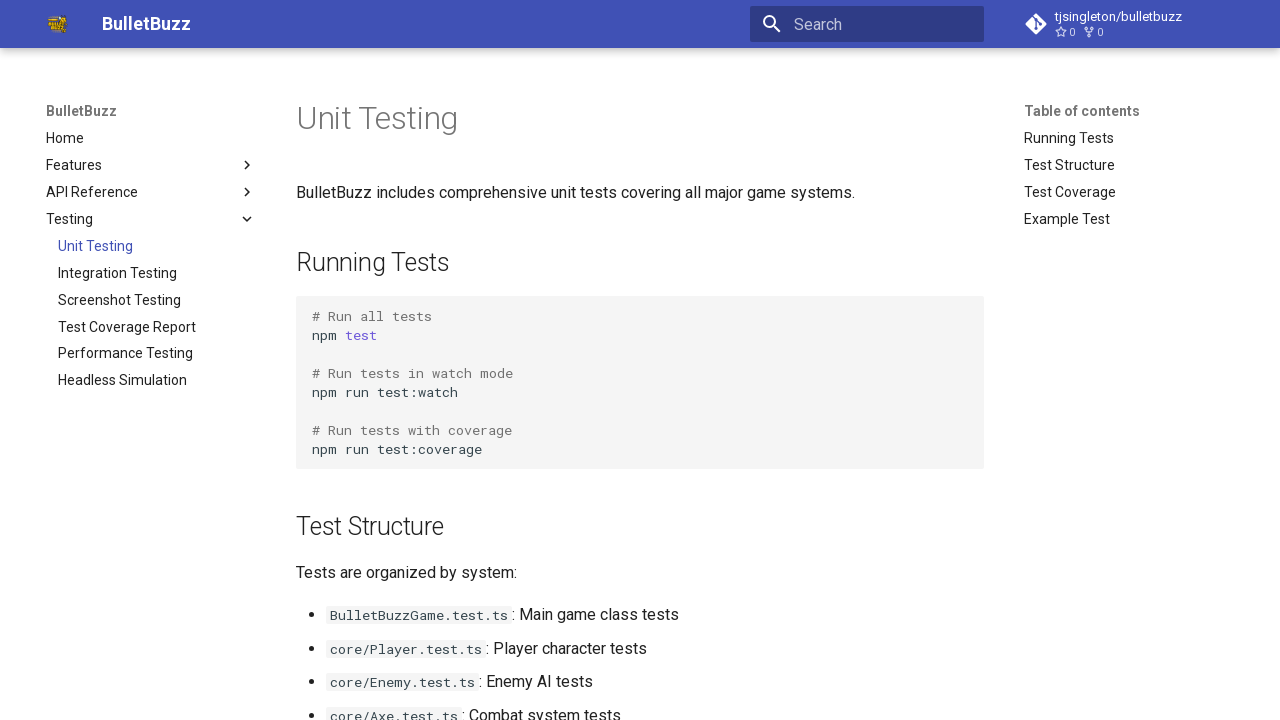

Waited for testing documentation to load
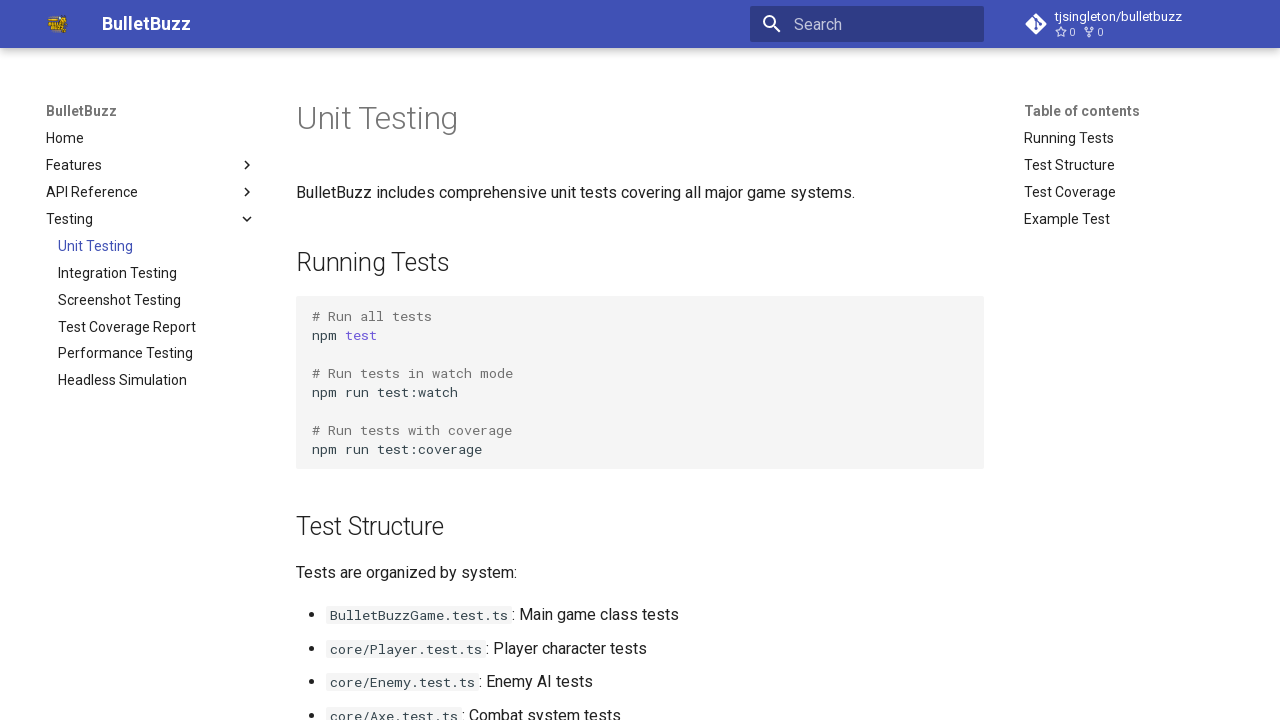

Retrieved testing docs title: Unit Testing
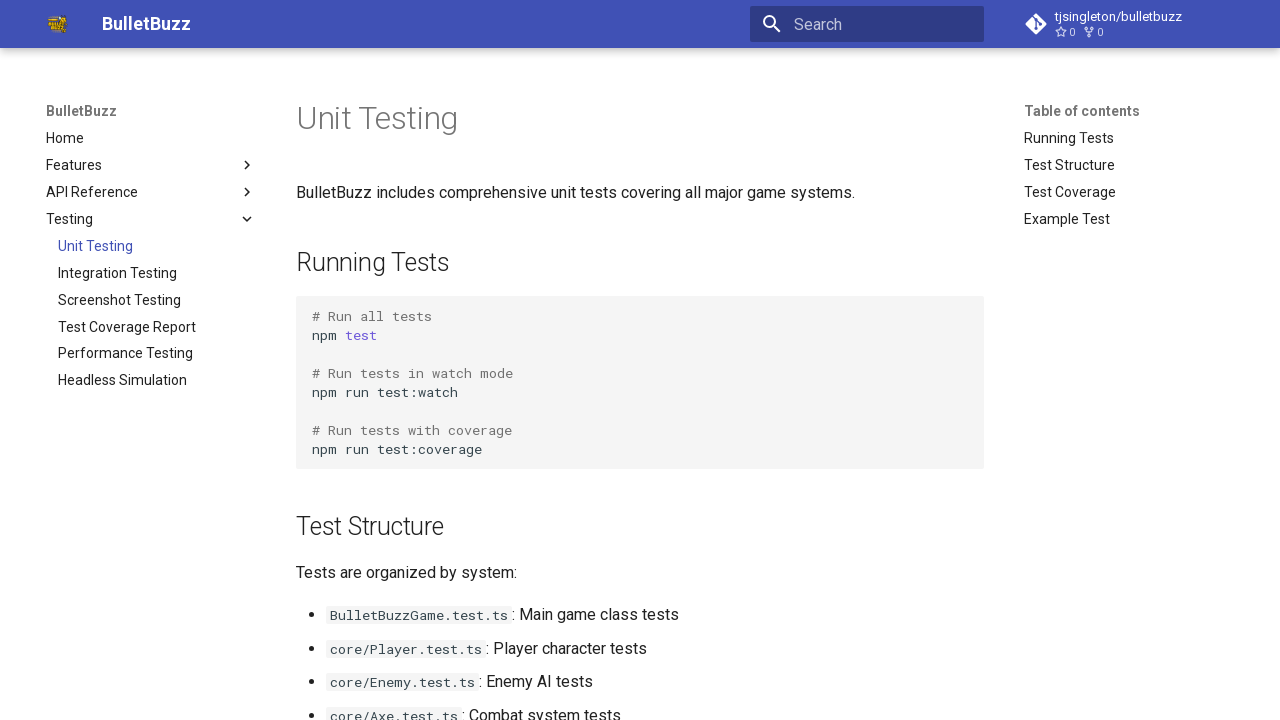

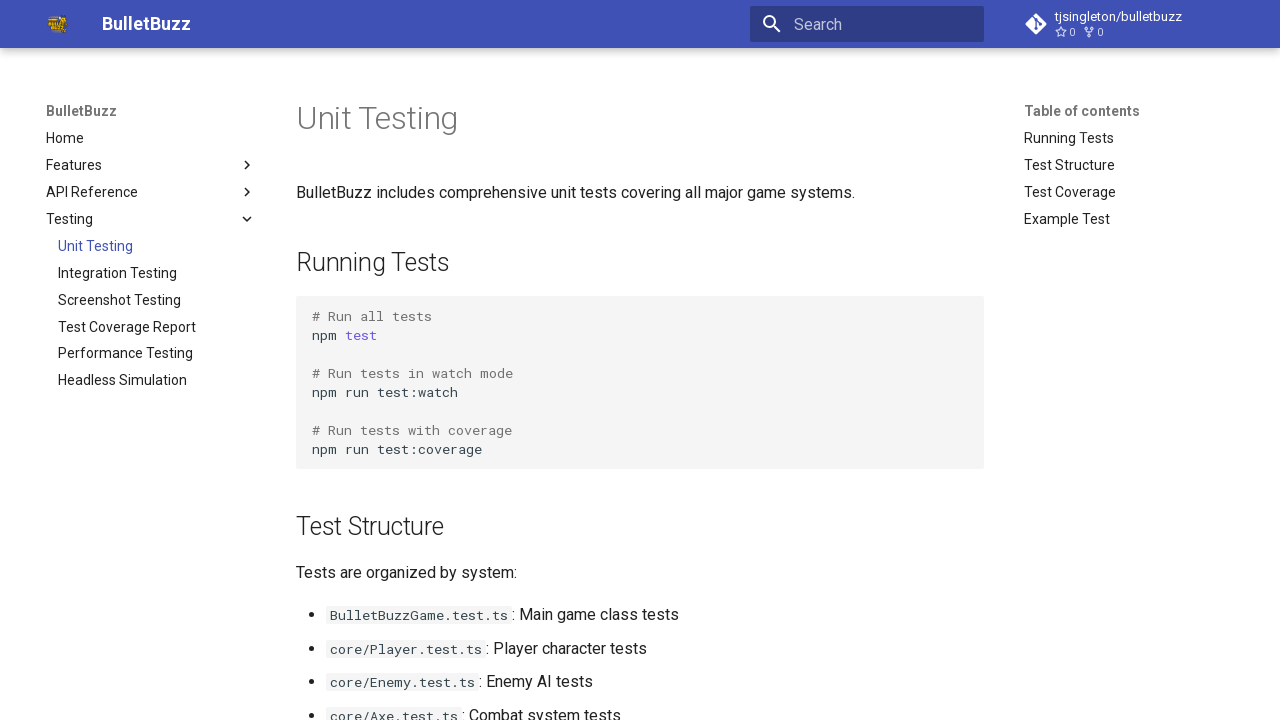